Navigates to GeeksforGeeks homepage and locates the "Courses" link element to verify it exists on the page.

Starting URL: https://www.geeksforgeeks.org/

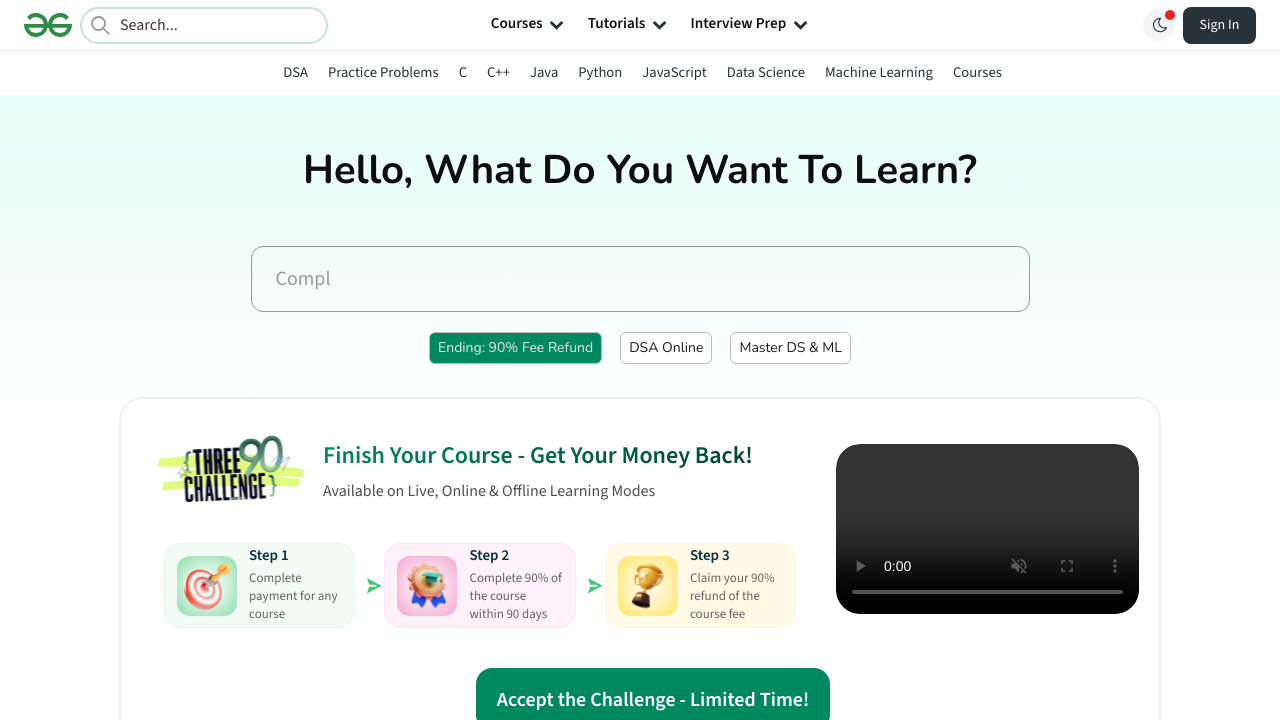

Navigated to GeeksforGeeks homepage
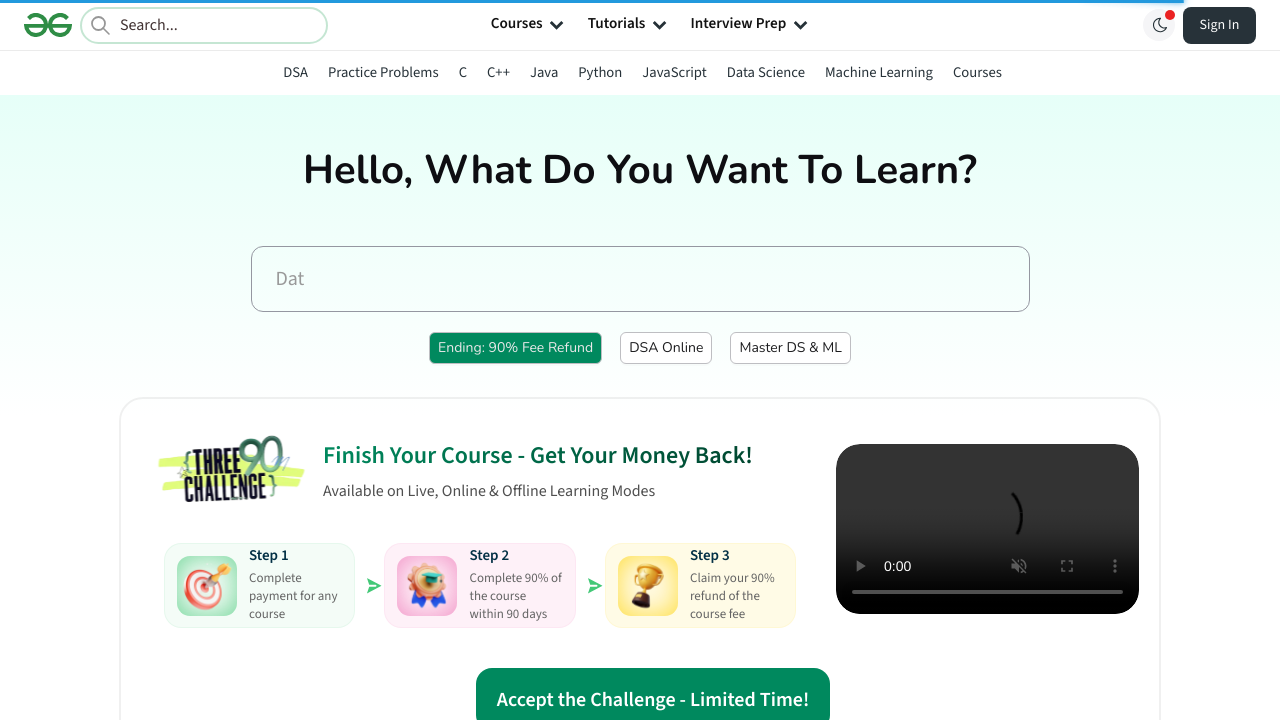

Located the Courses link element
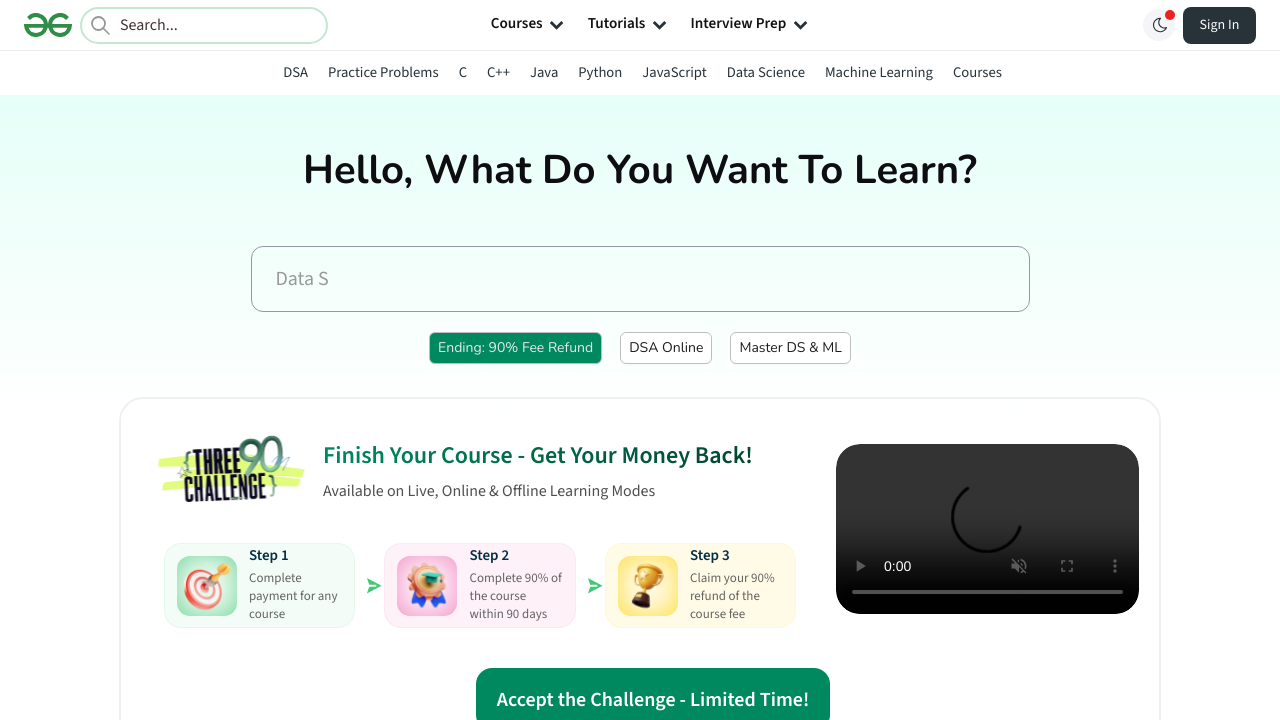

Verified that Courses link is visible on the page
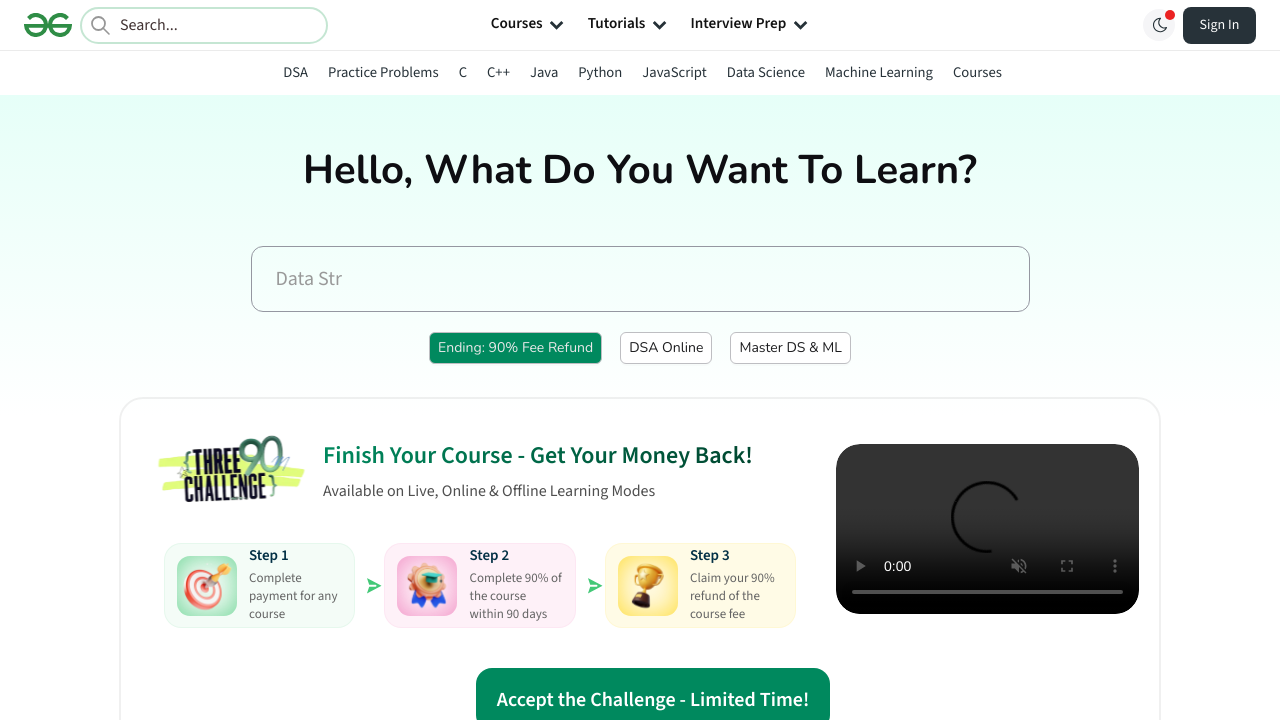

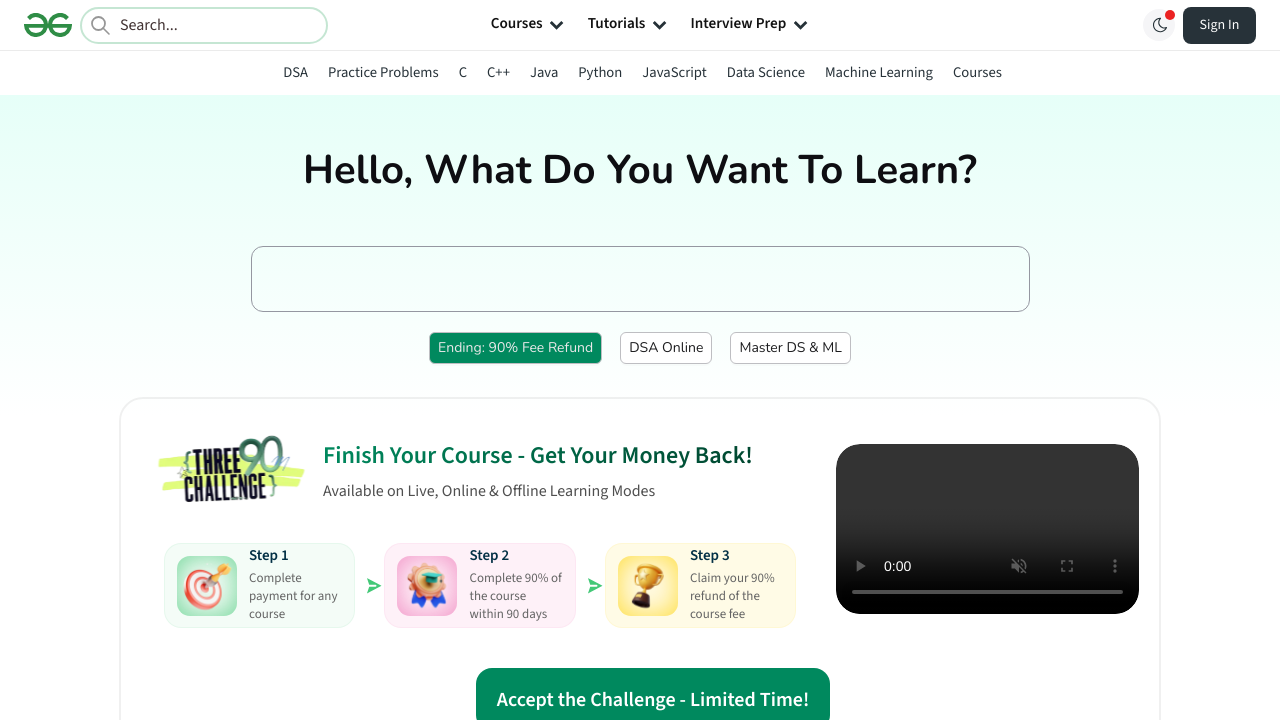